Navigates to a GitHub user profile page and waits for the profile name element to be visible, verifying the page loads correctly.

Starting URL: https://github.com/maomao1996

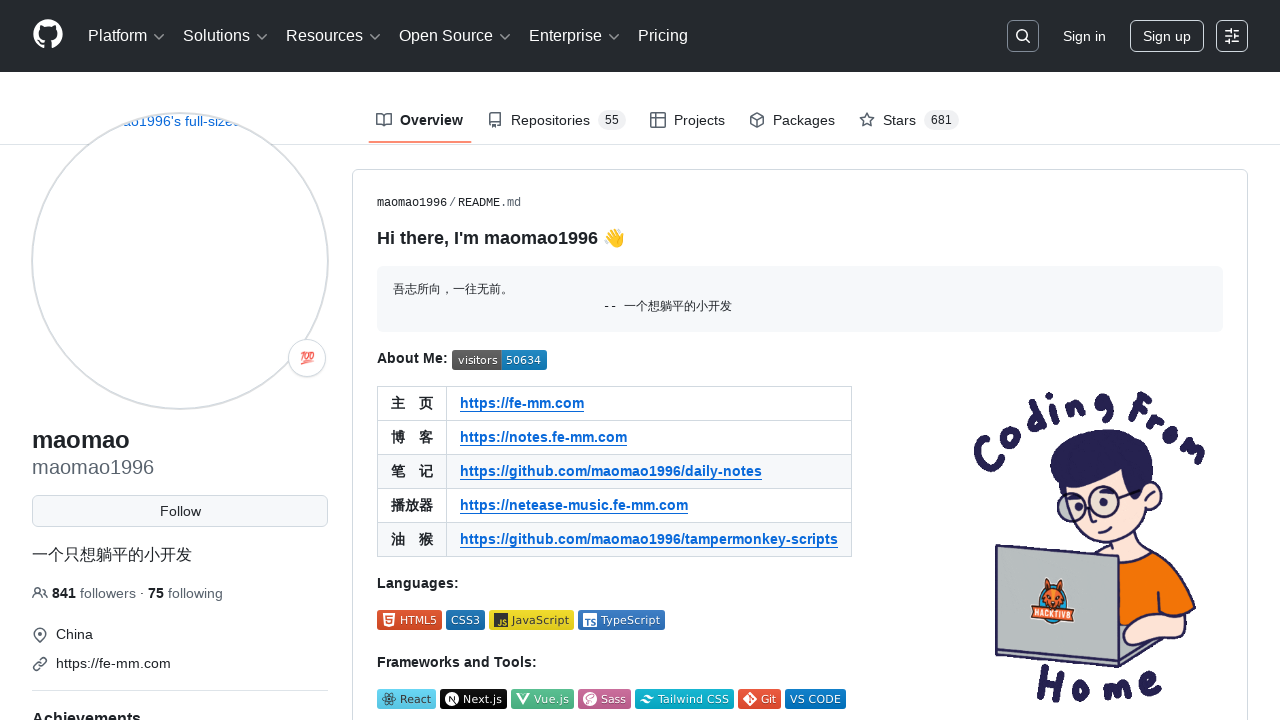

Navigated to GitHub profile page for maomao1996
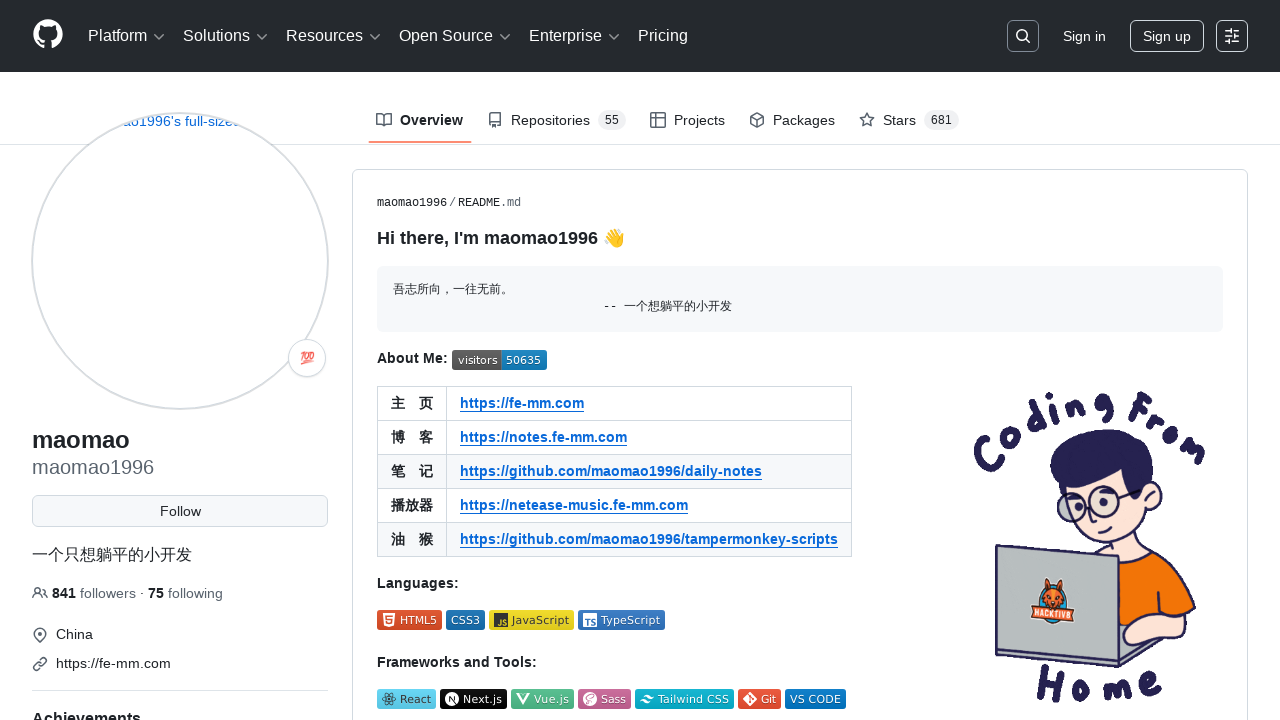

Profile name element selector found on page
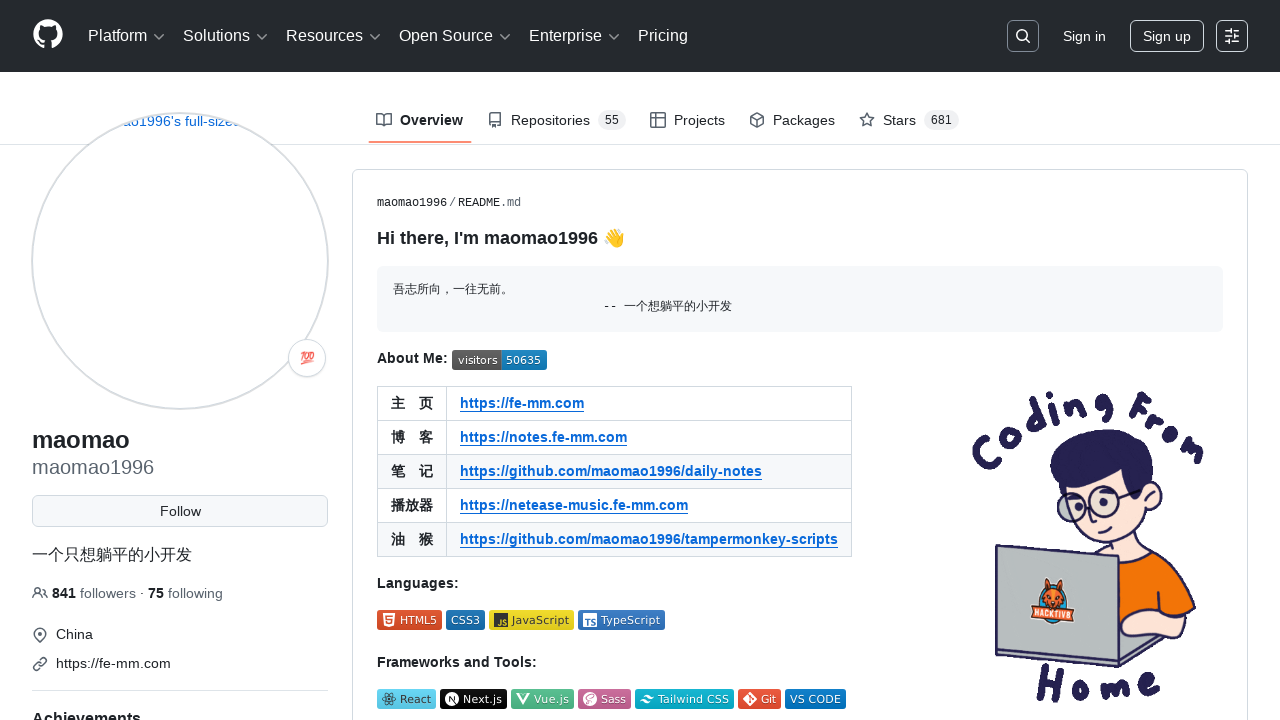

Located profile name element
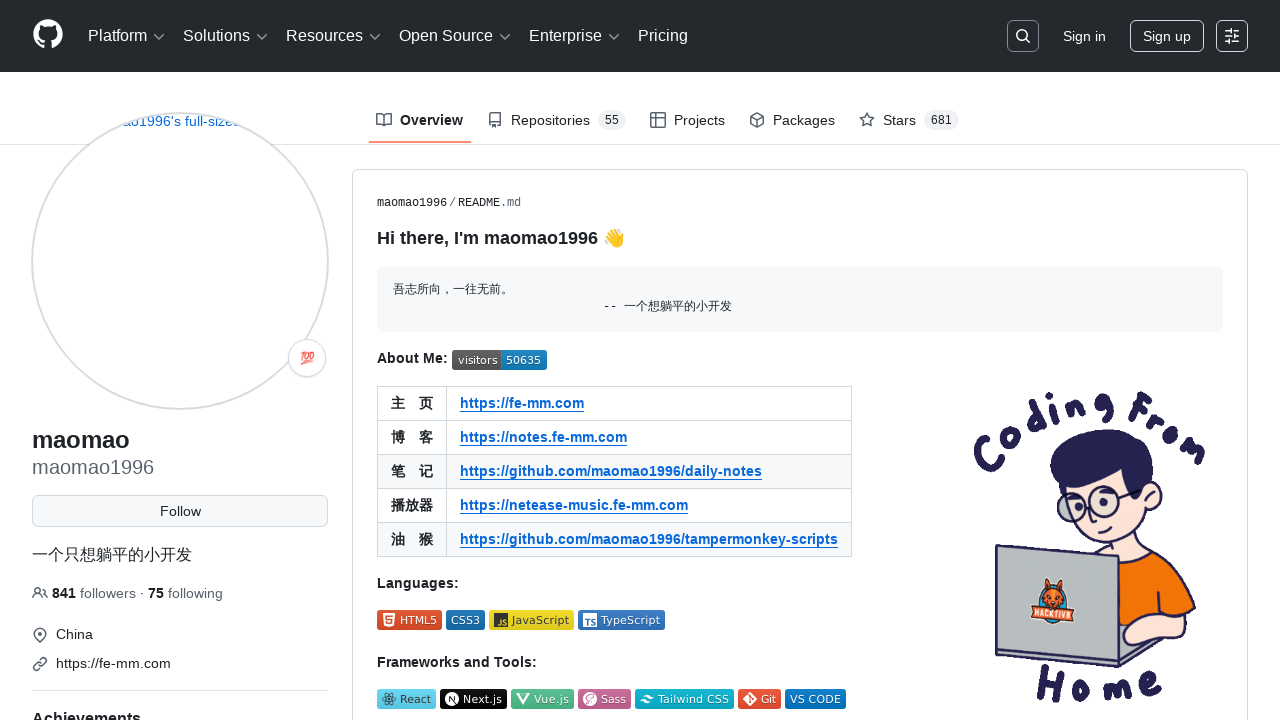

Profile name element is now visible, profile page loaded successfully
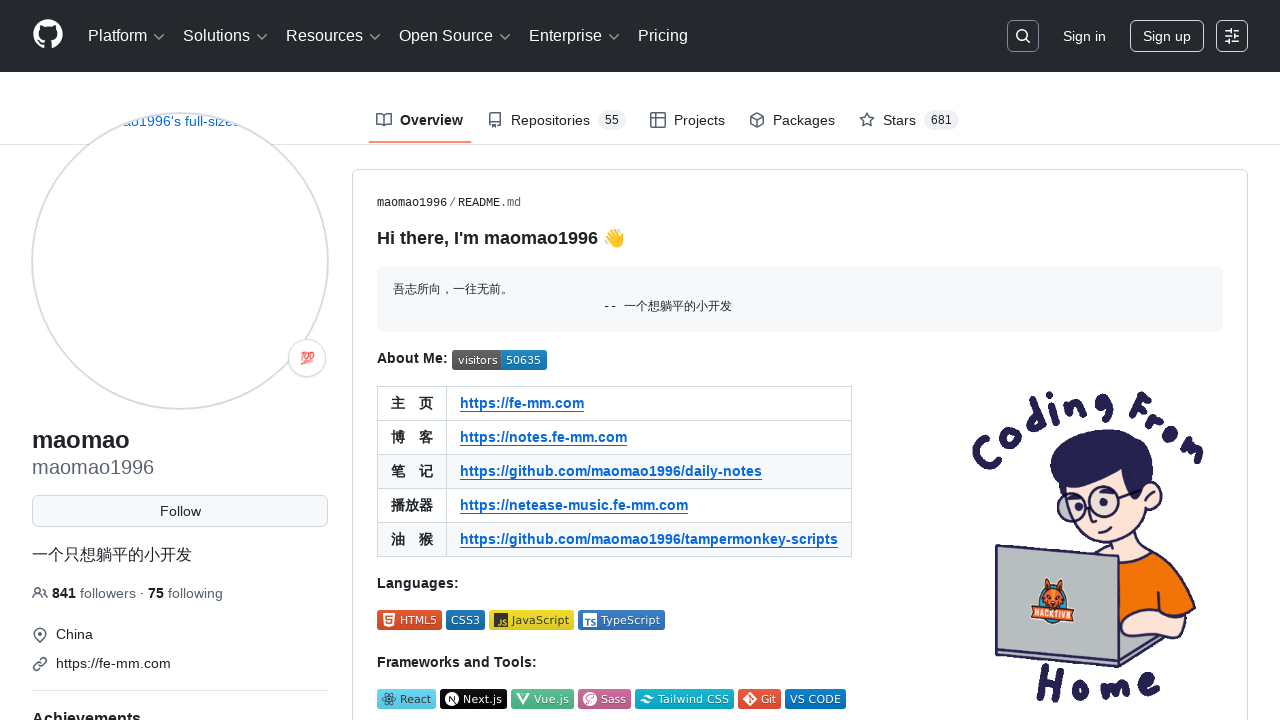

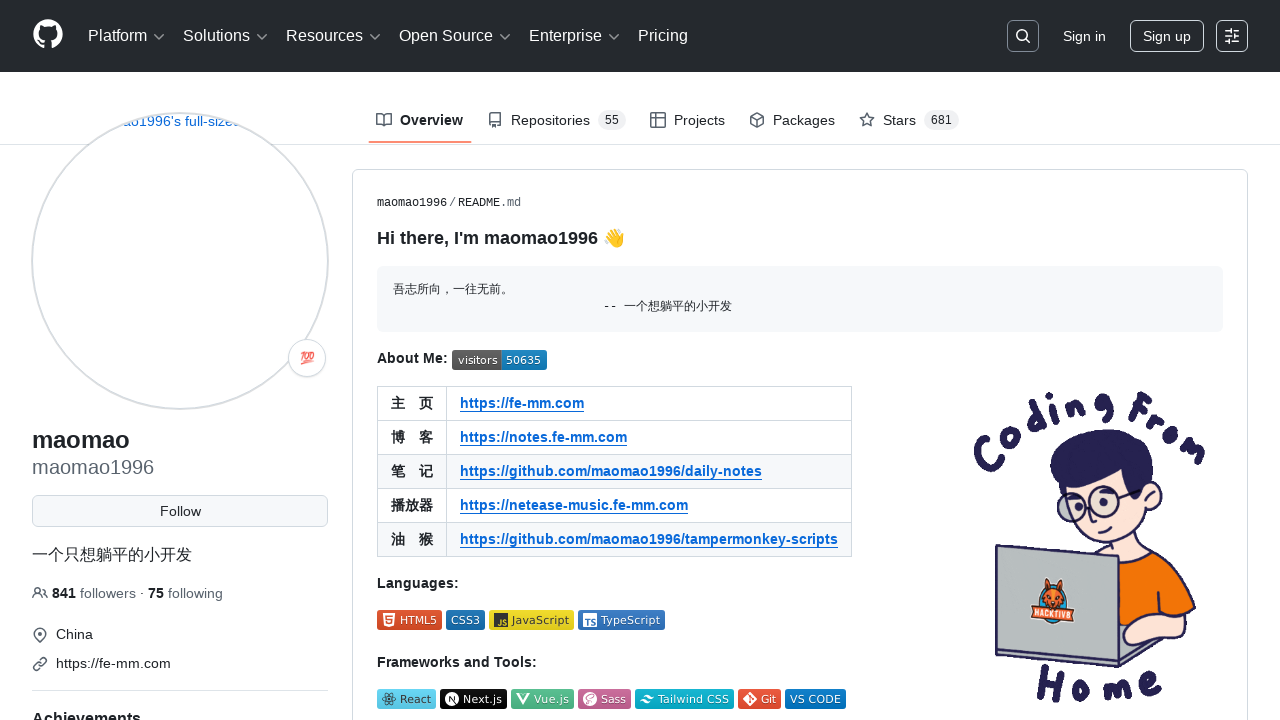